Navigates to W3Schools HTML tables page and scrolls to the "Table Rows" section

Starting URL: https://www.w3schools.com/html/html_tables.asp

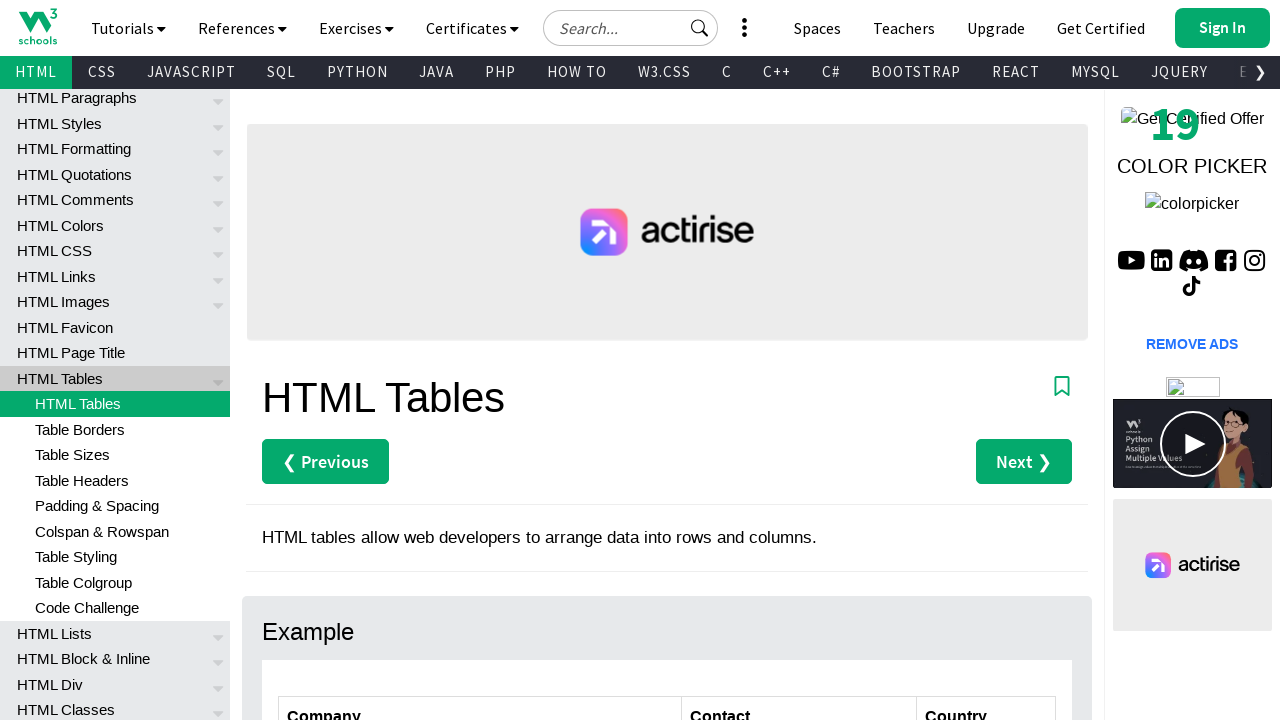

Navigated to W3Schools HTML tables page
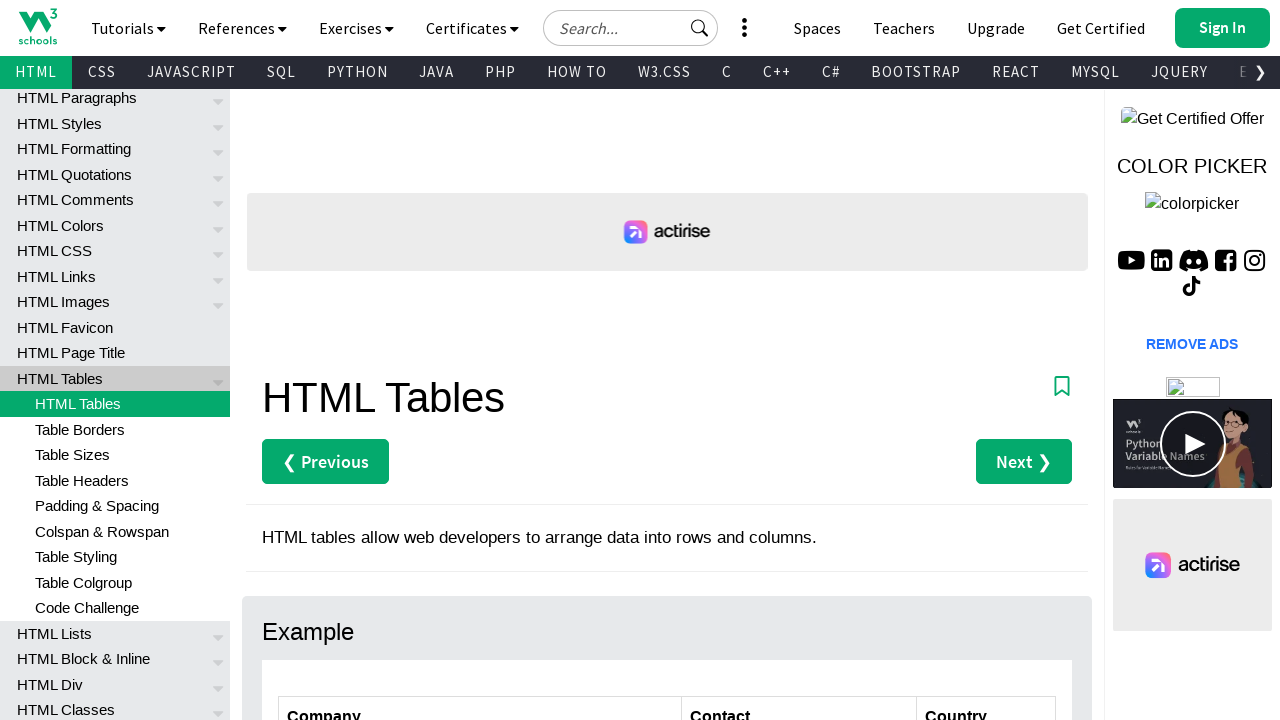

Located 'Table Rows' heading element
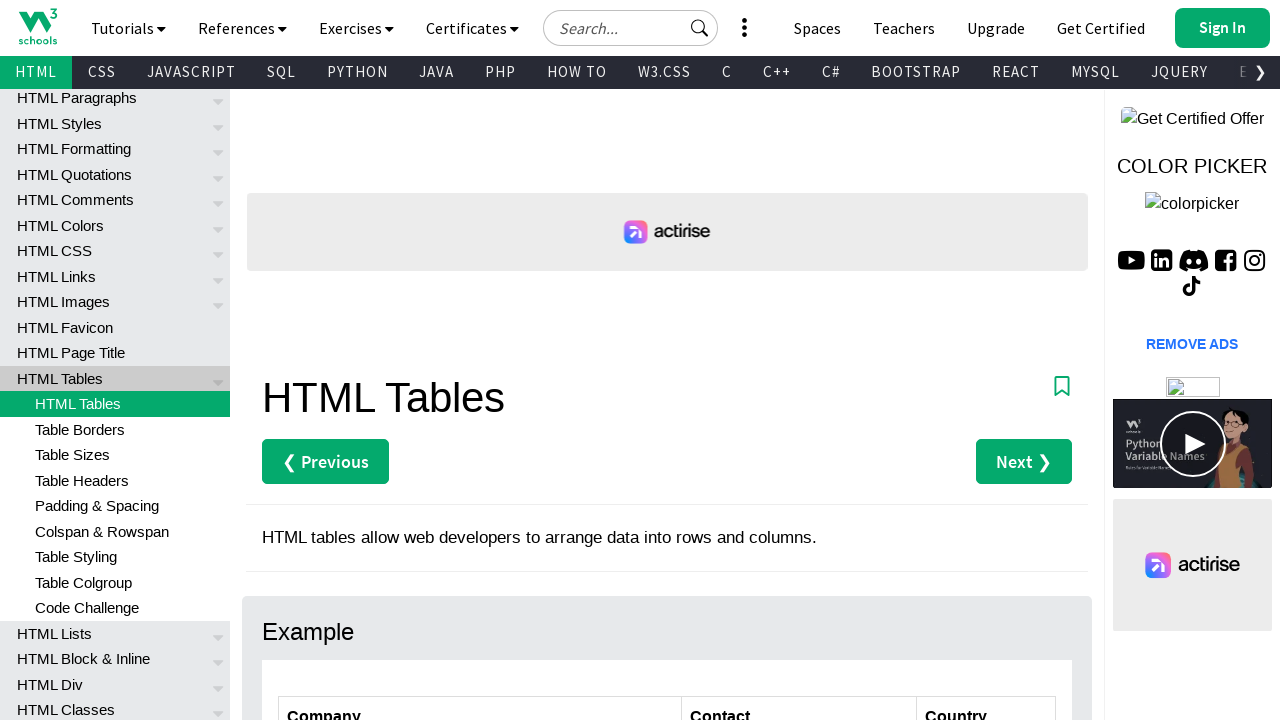

Scrolled to 'Table Rows' section
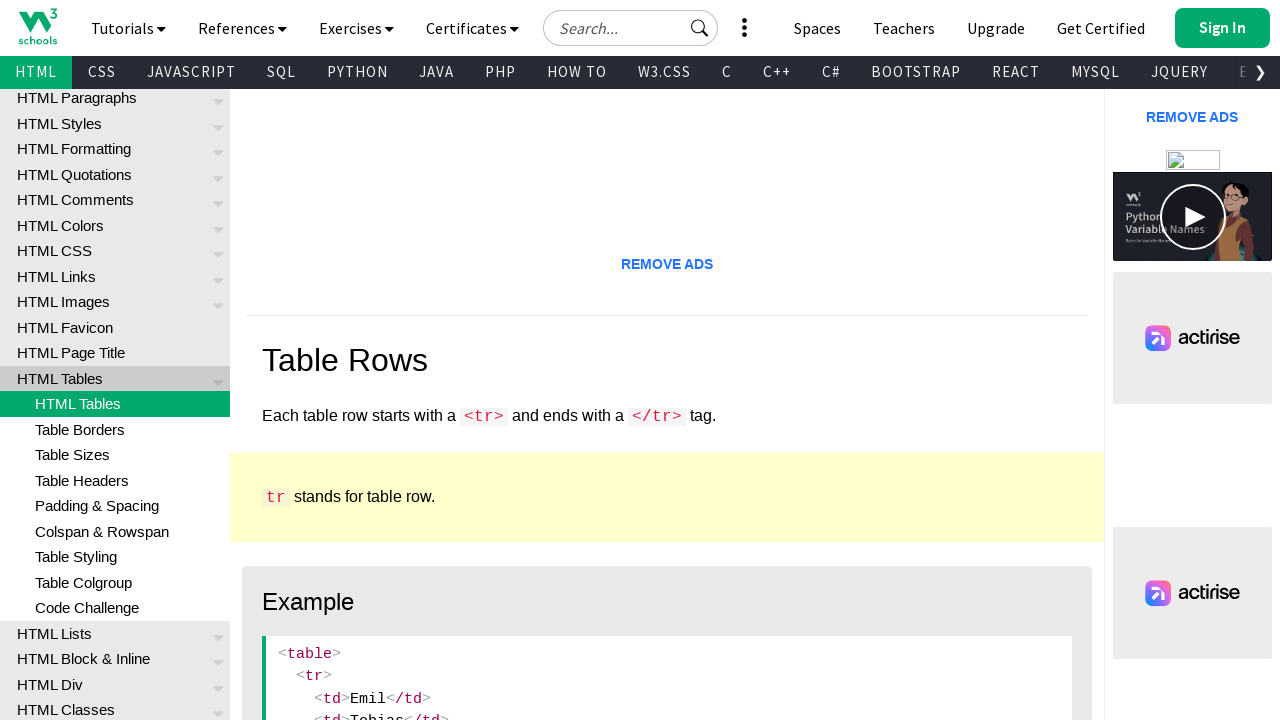

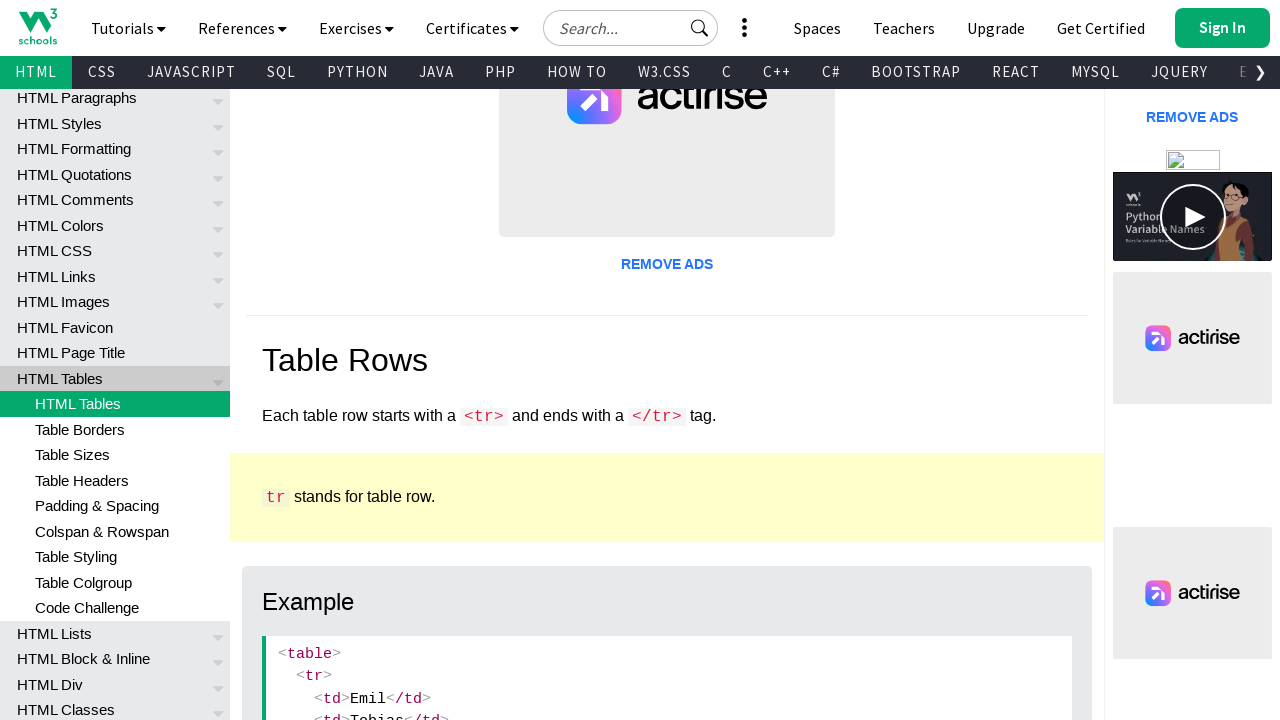